Tests Indian Railways train search functionality by entering source and destination stations, then verifies train list results are displayed without duplicates

Starting URL: https://erail.in/

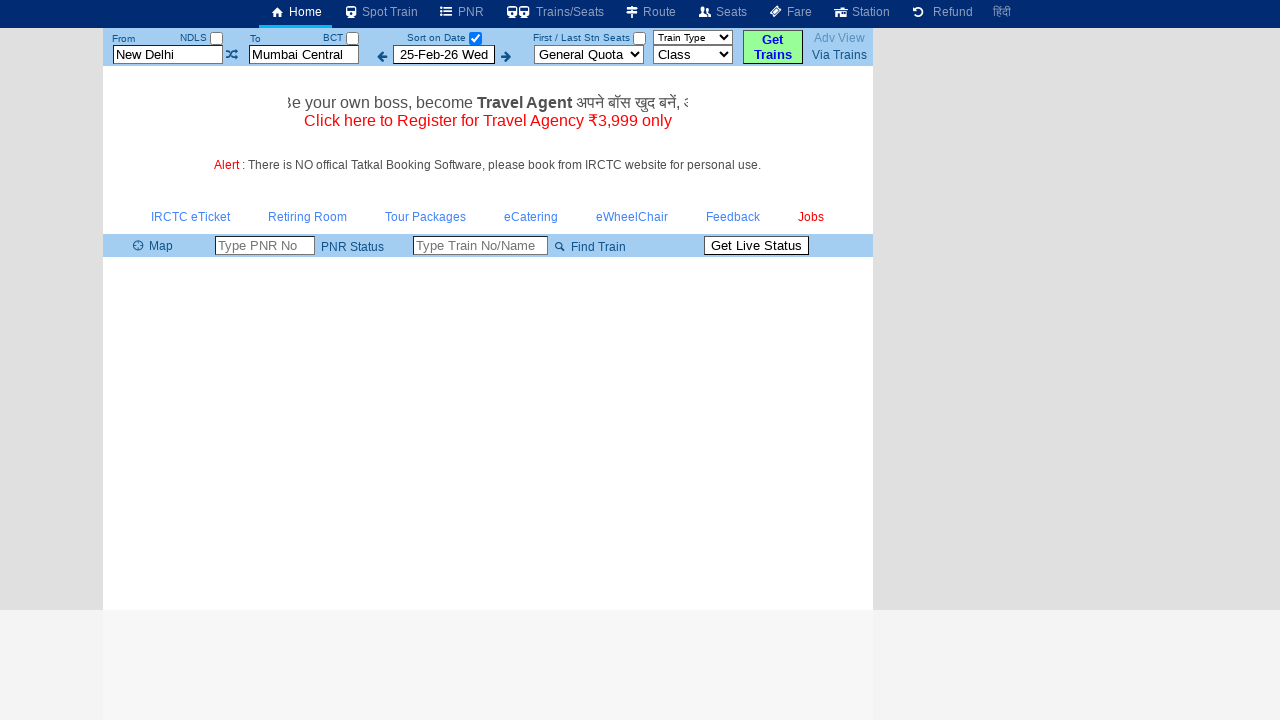

Cleared the 'From' station field on #txtStationFrom
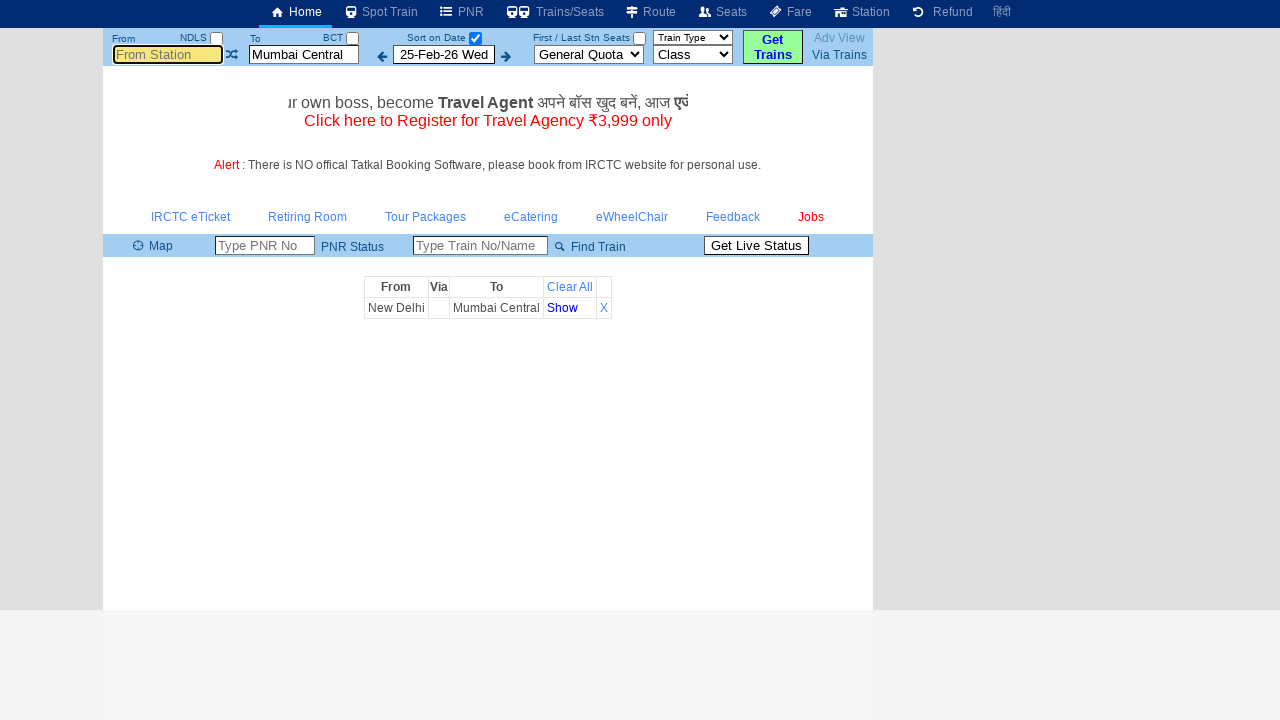

Filled 'From' station field with 'MAS' on #txtStationFrom
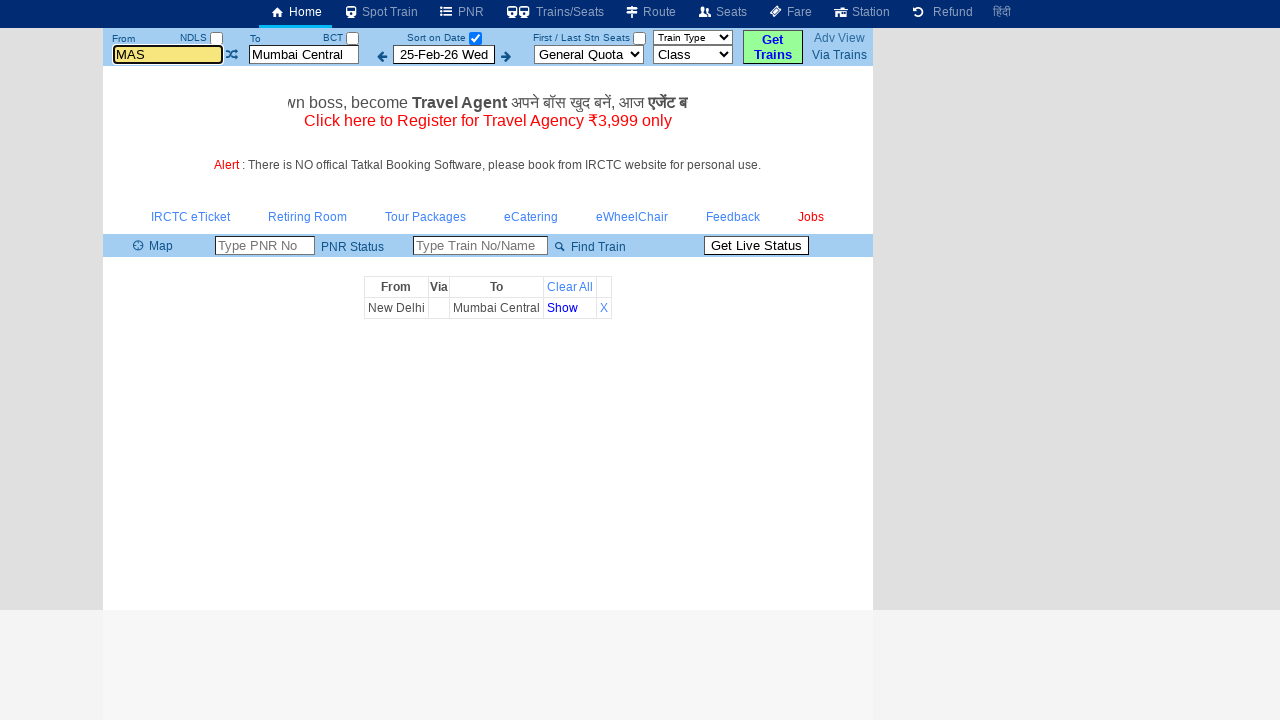

Pressed Enter to confirm 'From' station on #txtStationFrom
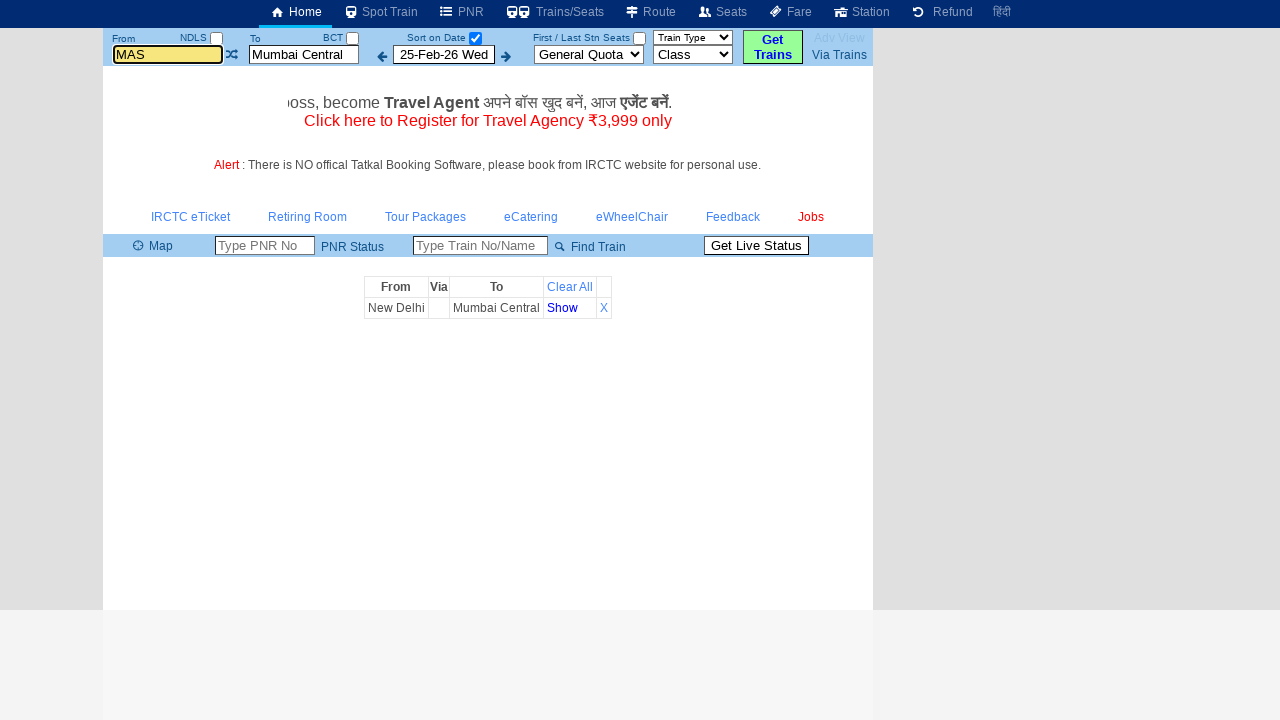

Cleared the 'To' station field on #txtStationTo
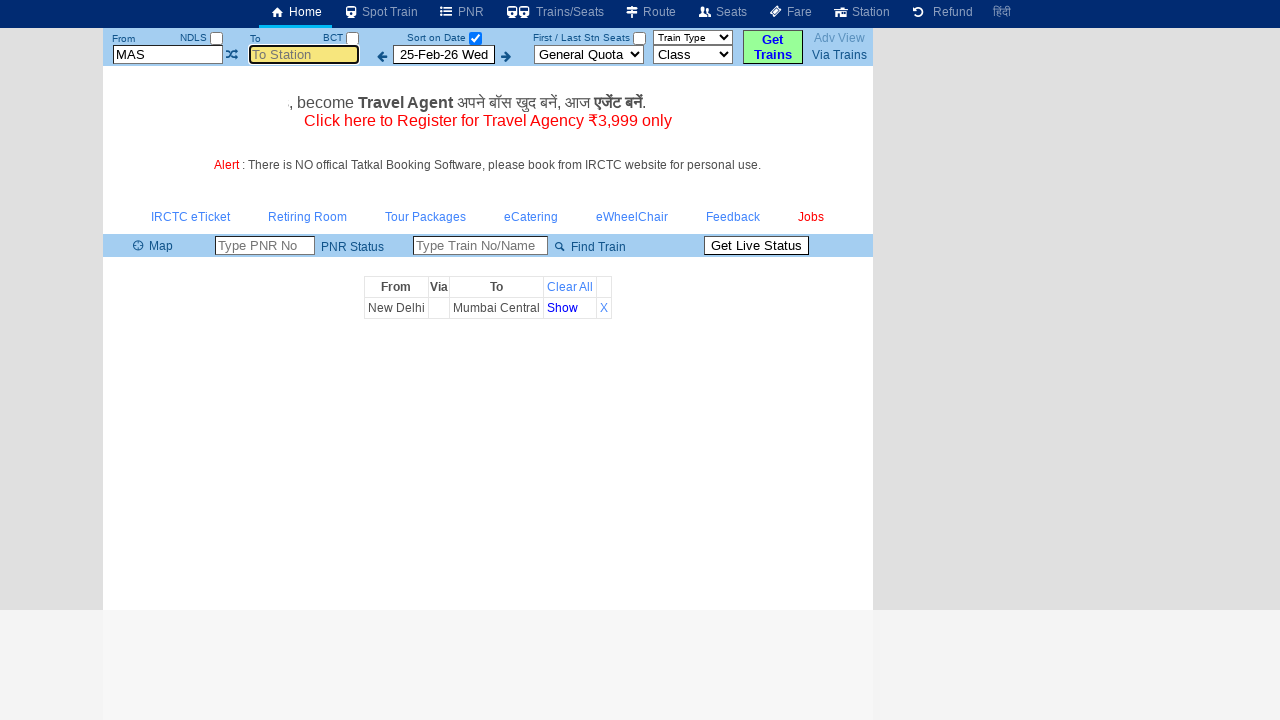

Filled 'To' station field with 'MDU' on #txtStationTo
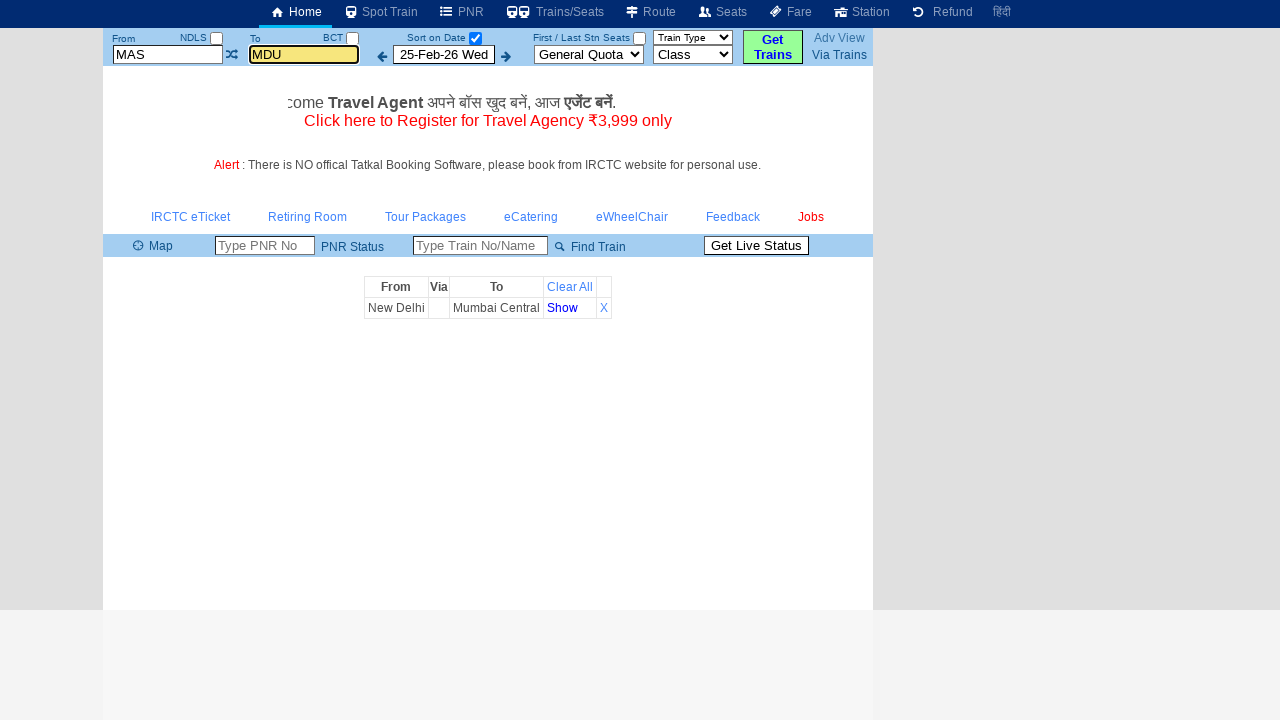

Pressed Enter to confirm 'To' station on #txtStationTo
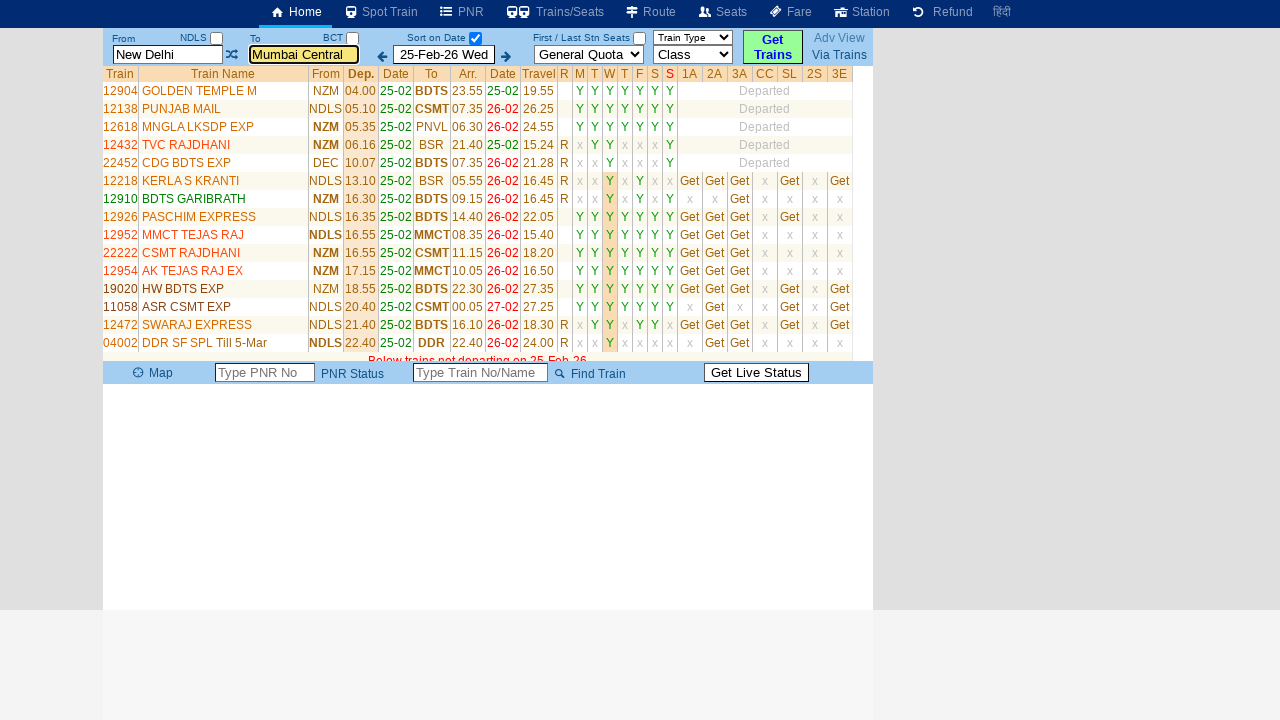

Unchecked the date selection checkbox to show all trains at (475, 38) on #chkSelectDateOnly
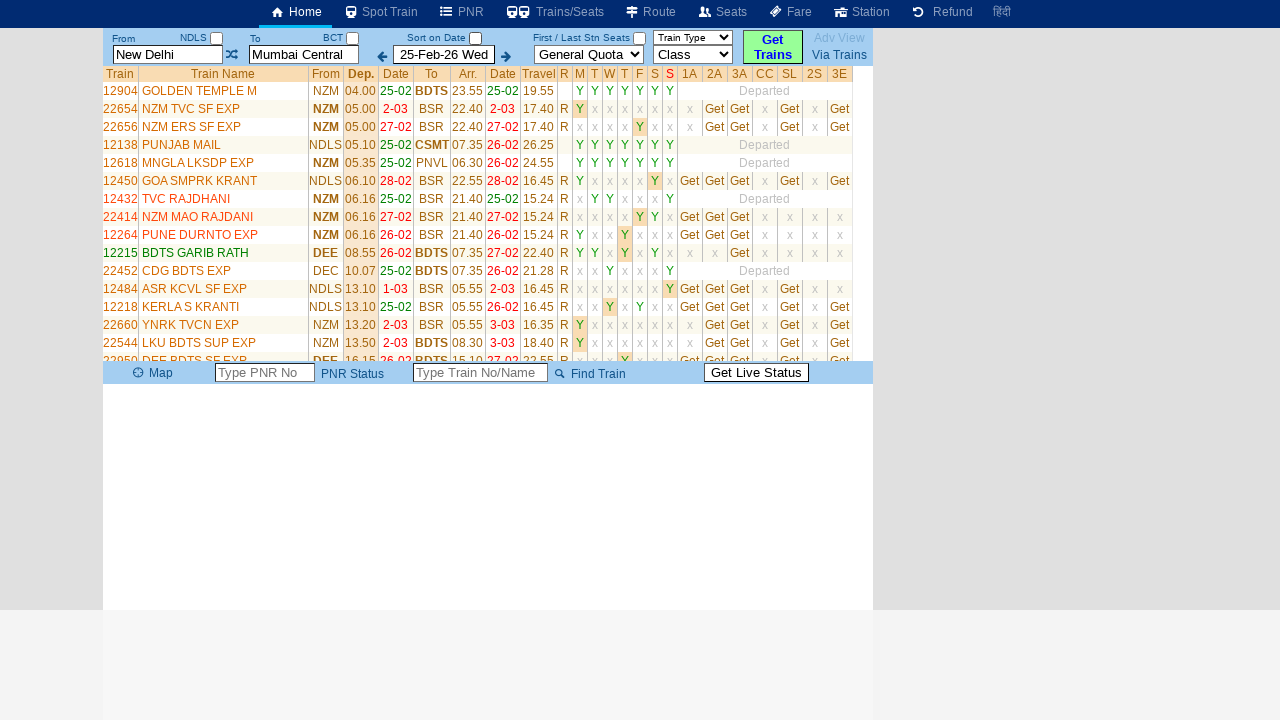

Train list table loaded successfully
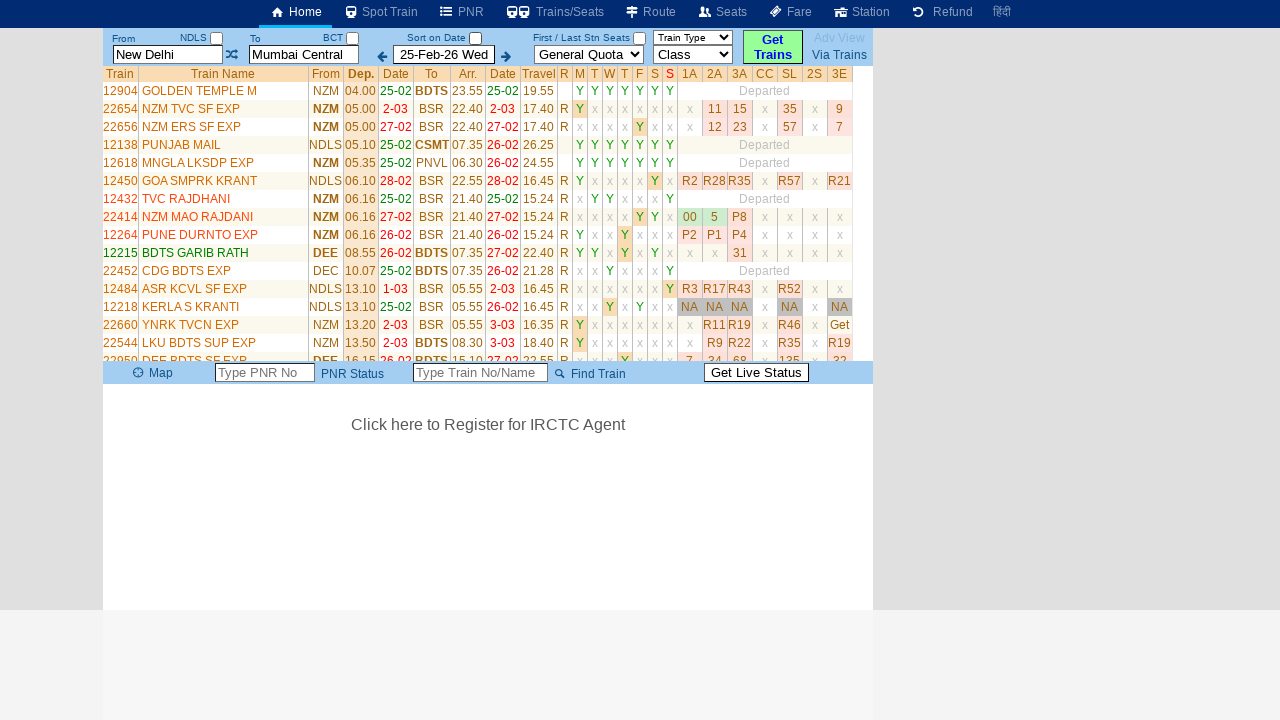

Retrieved all train rows - Total trains: 35
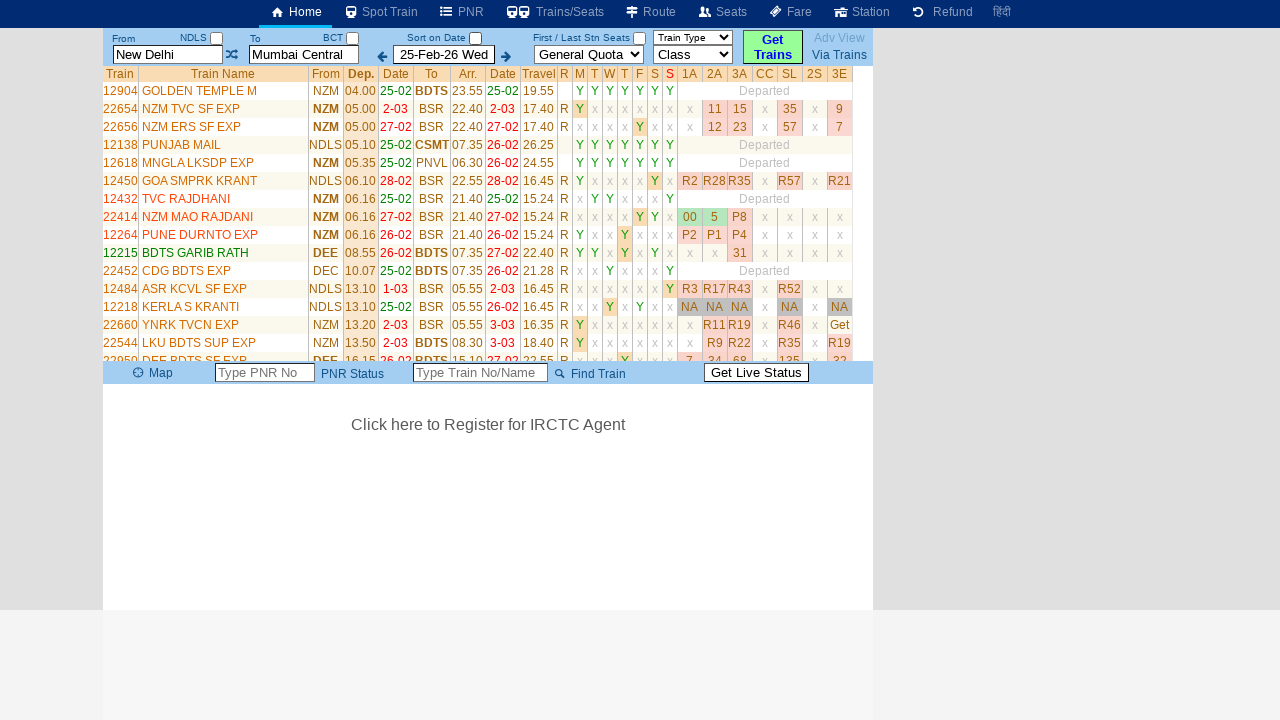

Collected train names from all rows - Total unique names: 34
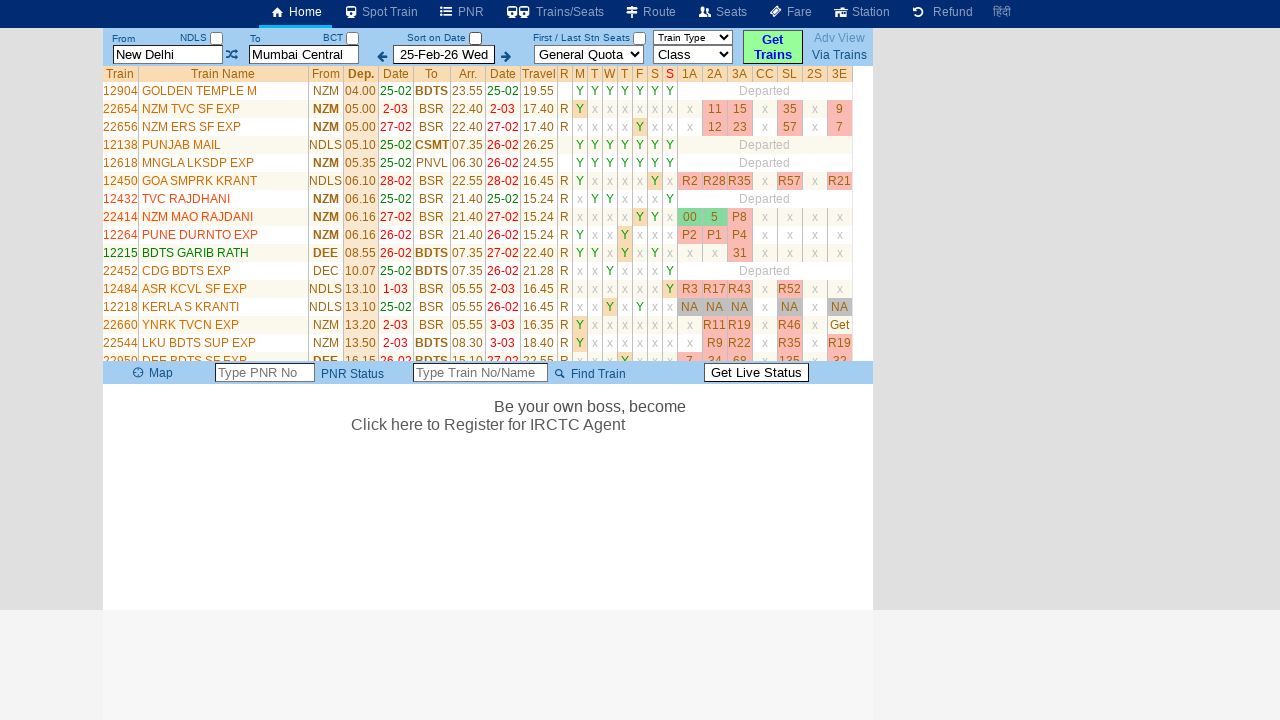

Verified train list for duplicates - Has duplicates: False
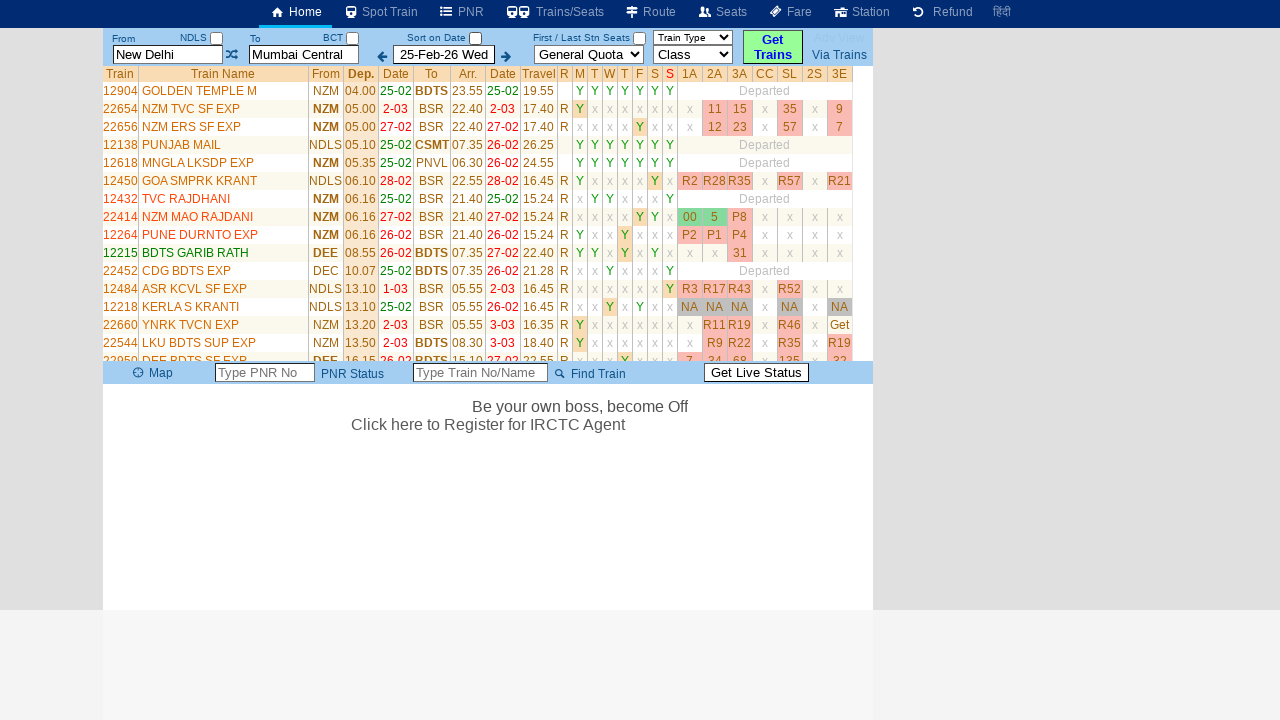

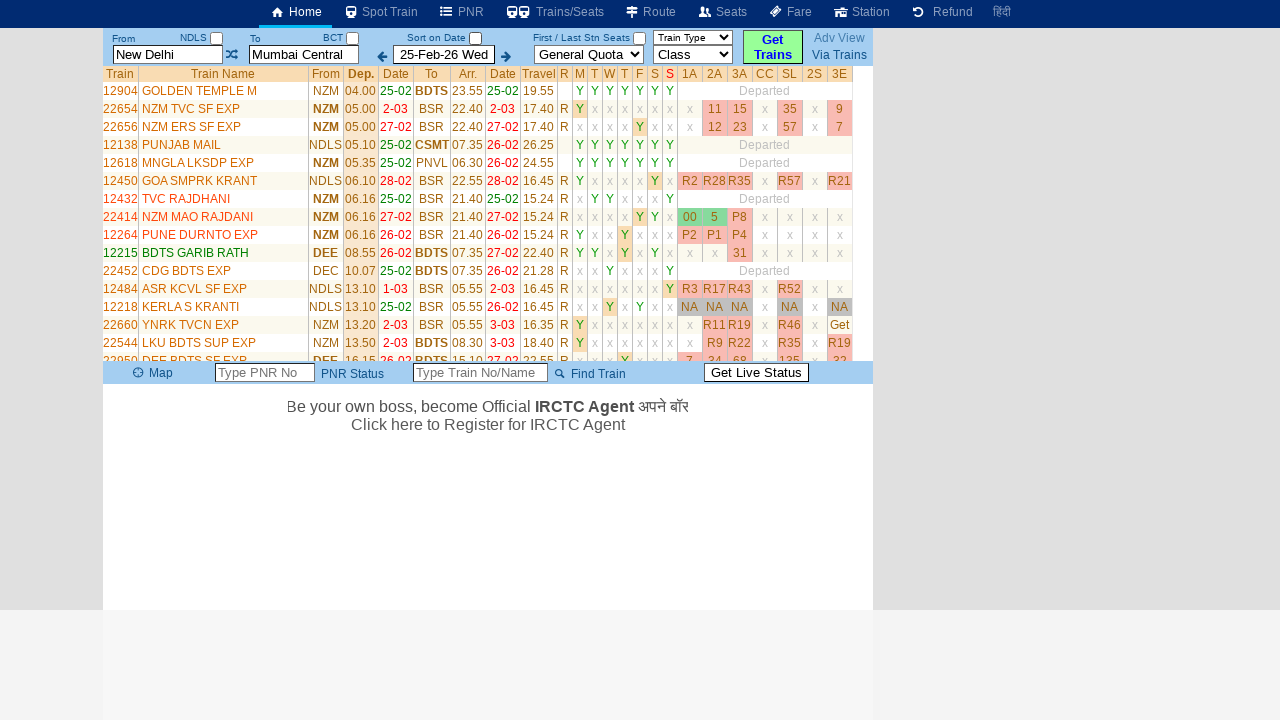